Tests the e-commerce checkout flow by adding a Demo eBook to cart, attempting to pay with empty form fields, and verifying that appropriate validation error messages are displayed for invalid email and billing name.

Starting URL: https://shopdemo.e-junkie.com/

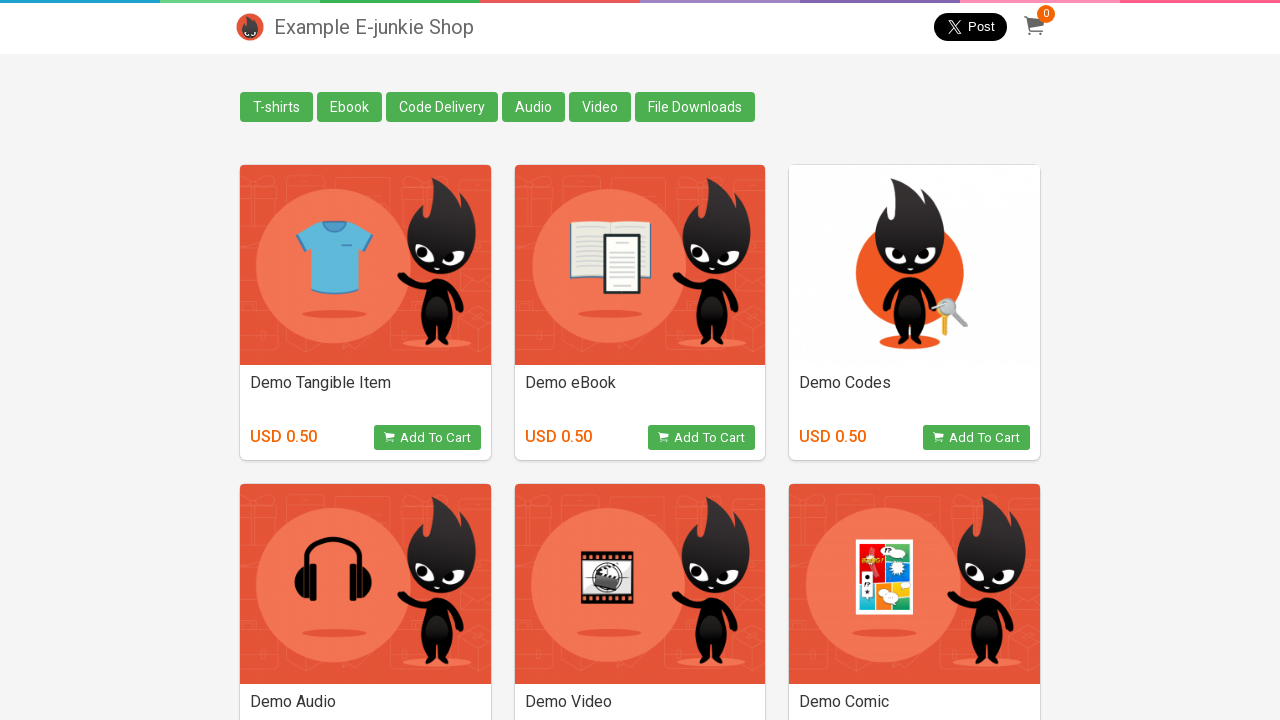

Clicked 'Add To Cart' button for Demo eBook at (702, 438) on xpath=//div[2]//a[1]//div[1]//div[2]//button[1]
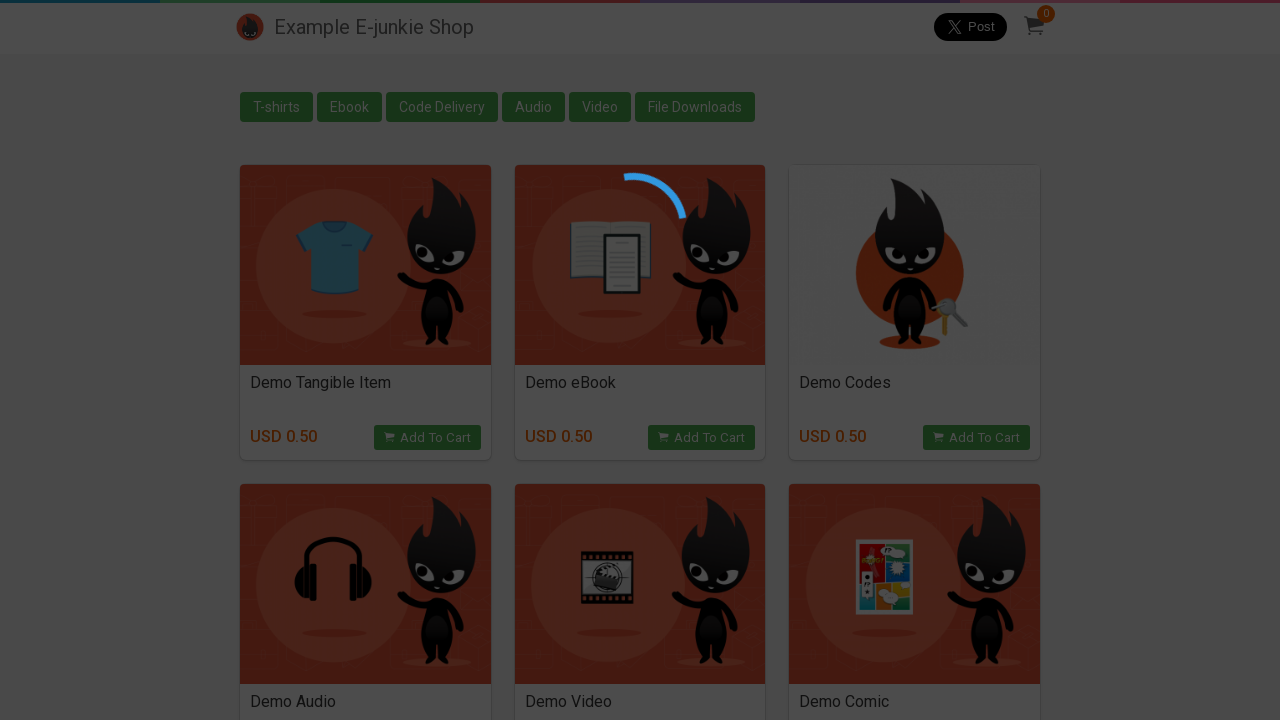

Located cart iframe
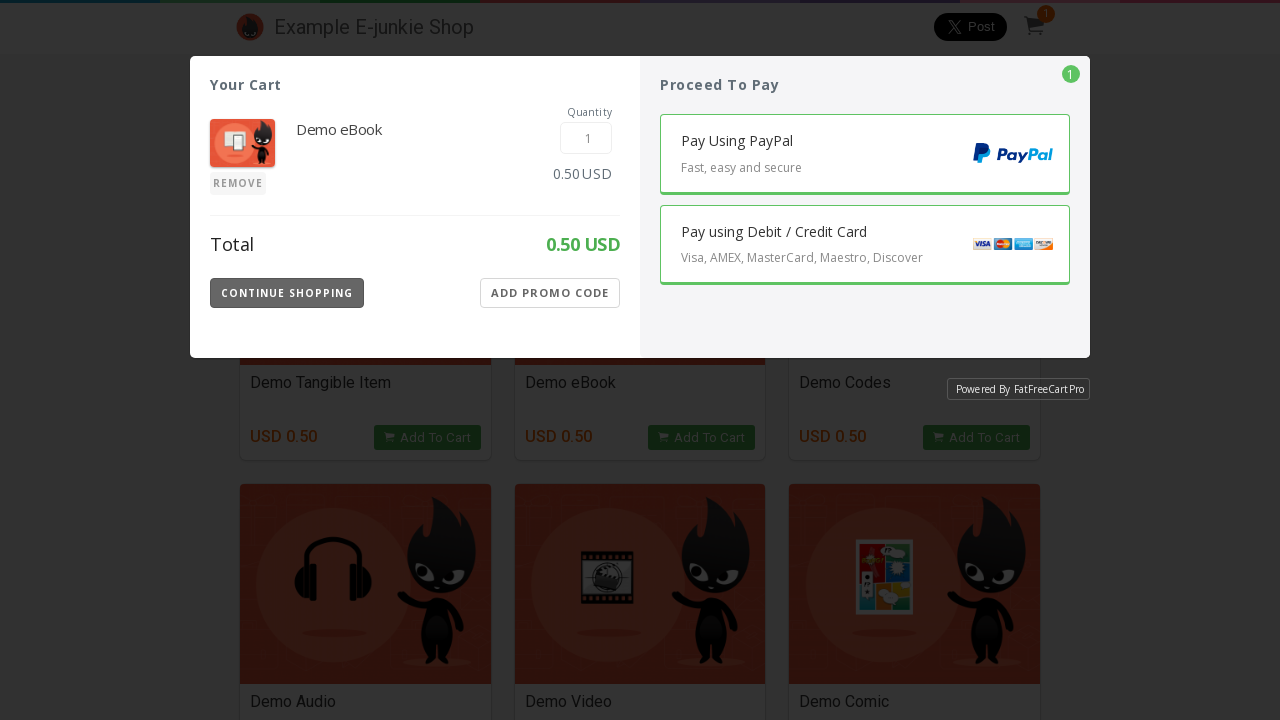

Verified cart item count element is visible
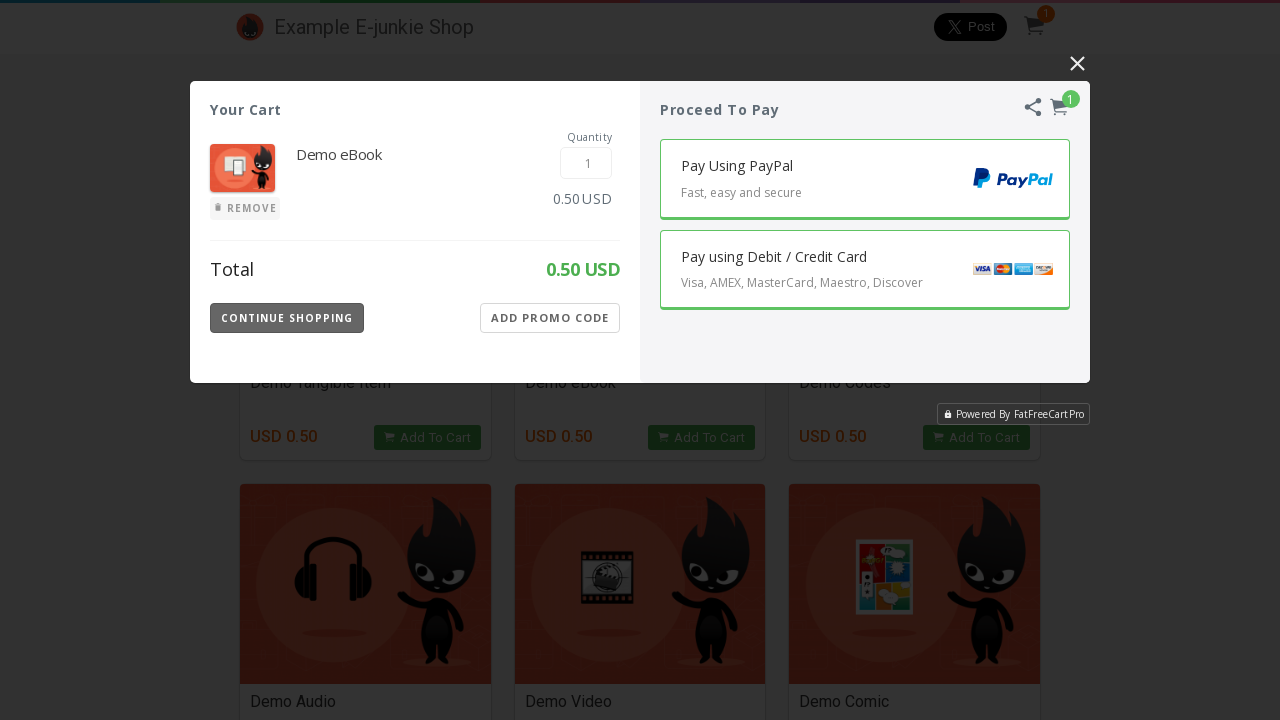

Clicked 'Pay Using Debit/Credit Card' button at (865, 270) on iframe.EJIframeV3.EJOverlayV3 >> internal:control=enter-frame >> button.Payment-
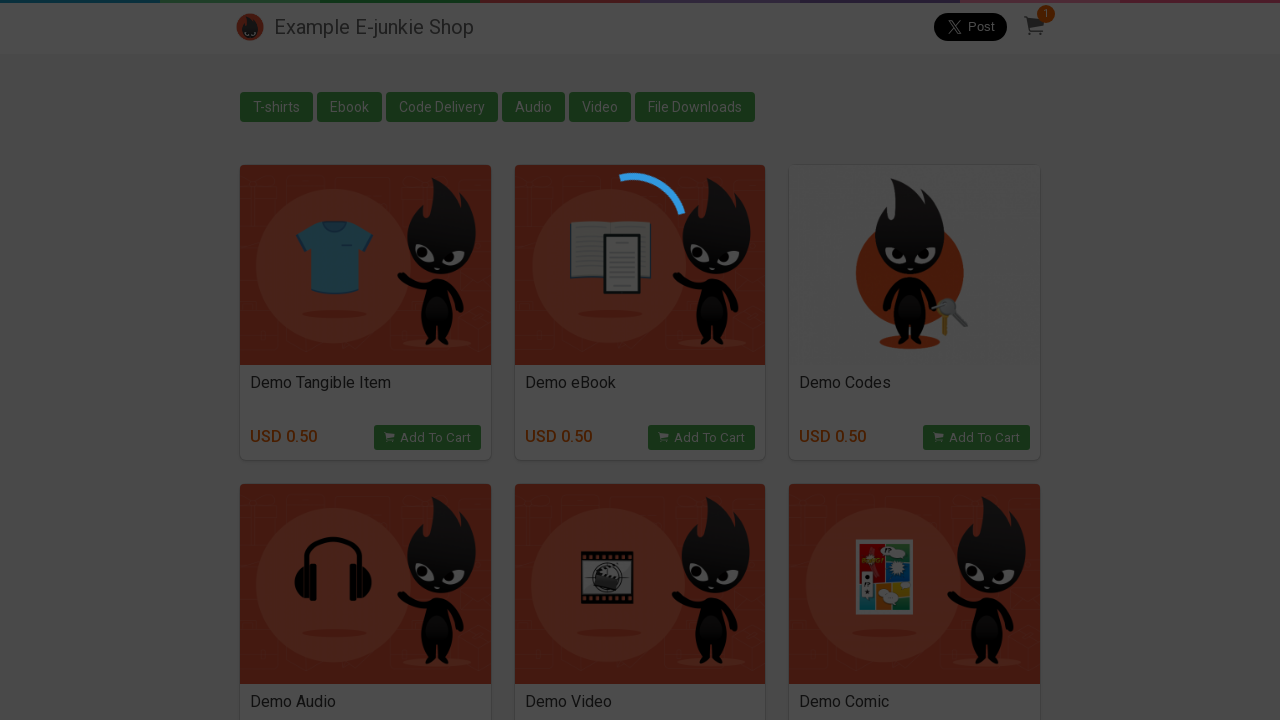

Payment form appeared with email field visible
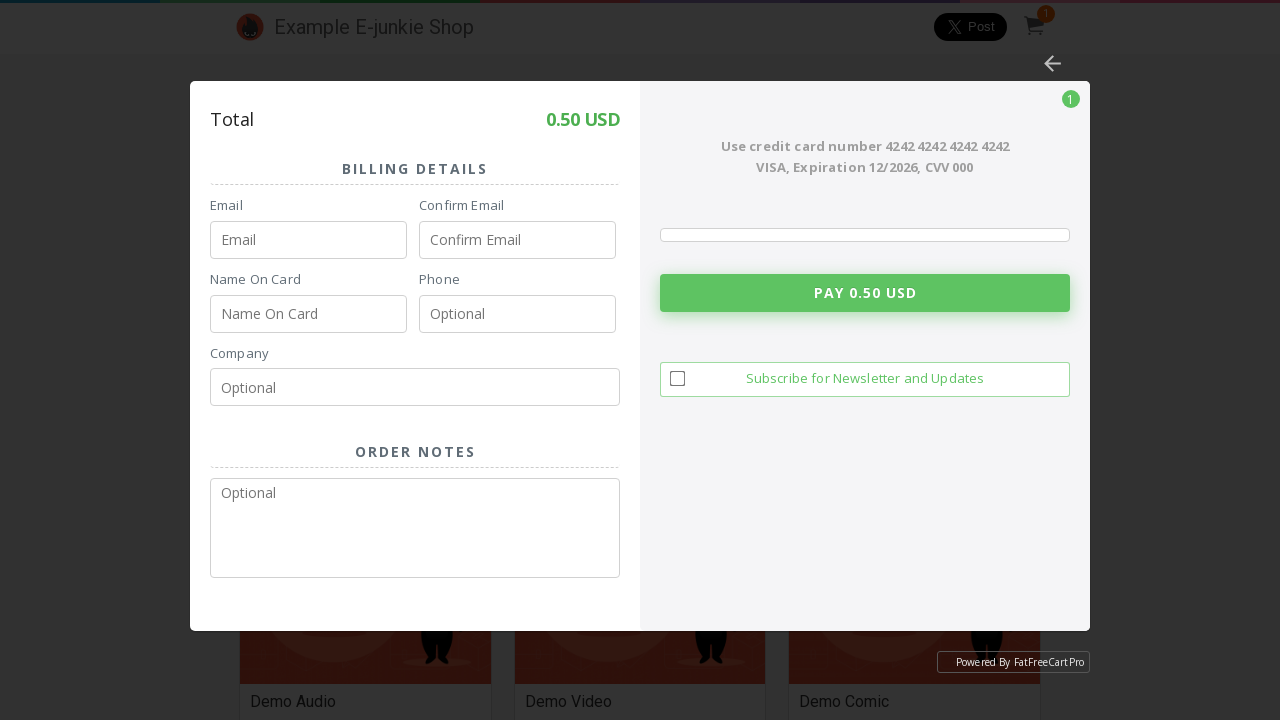

Clicked 'Pay' button with empty form fields to trigger validation errors at (865, 293) on iframe.EJIframeV3.EJOverlayV3 >> internal:control=enter-frame >> button.Pay-Butt
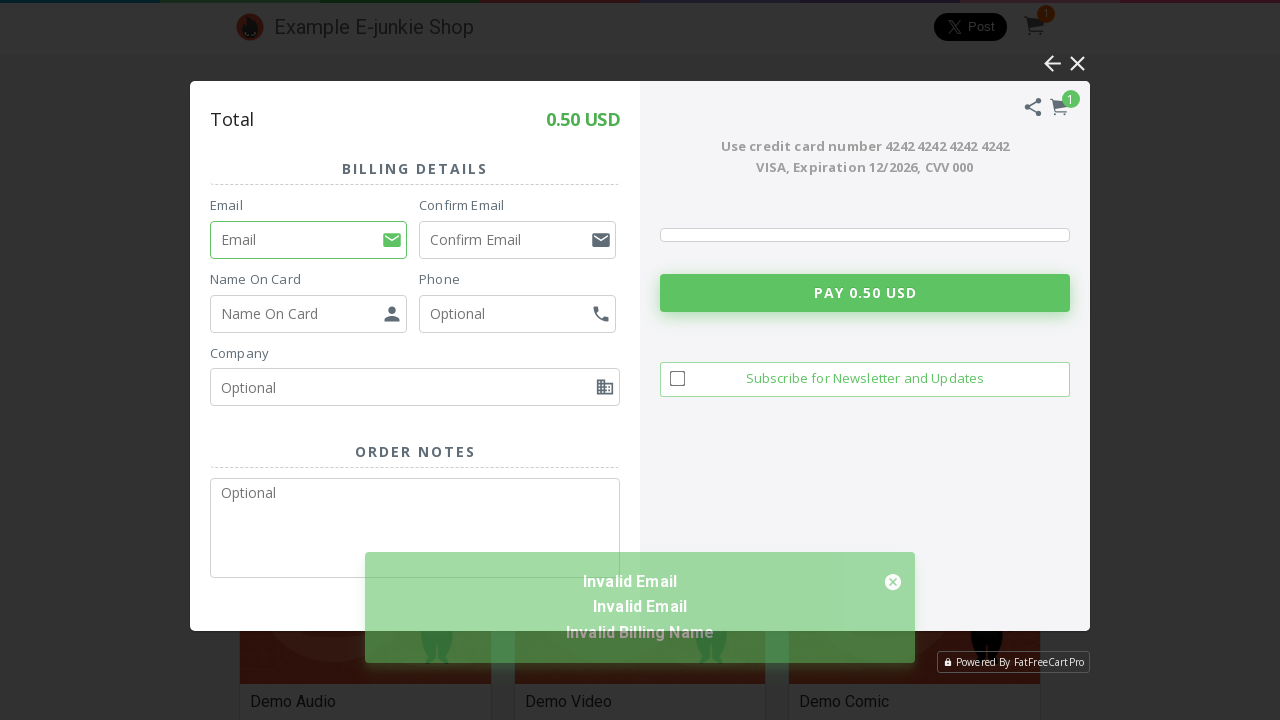

Validation error messages displayed in snackbar
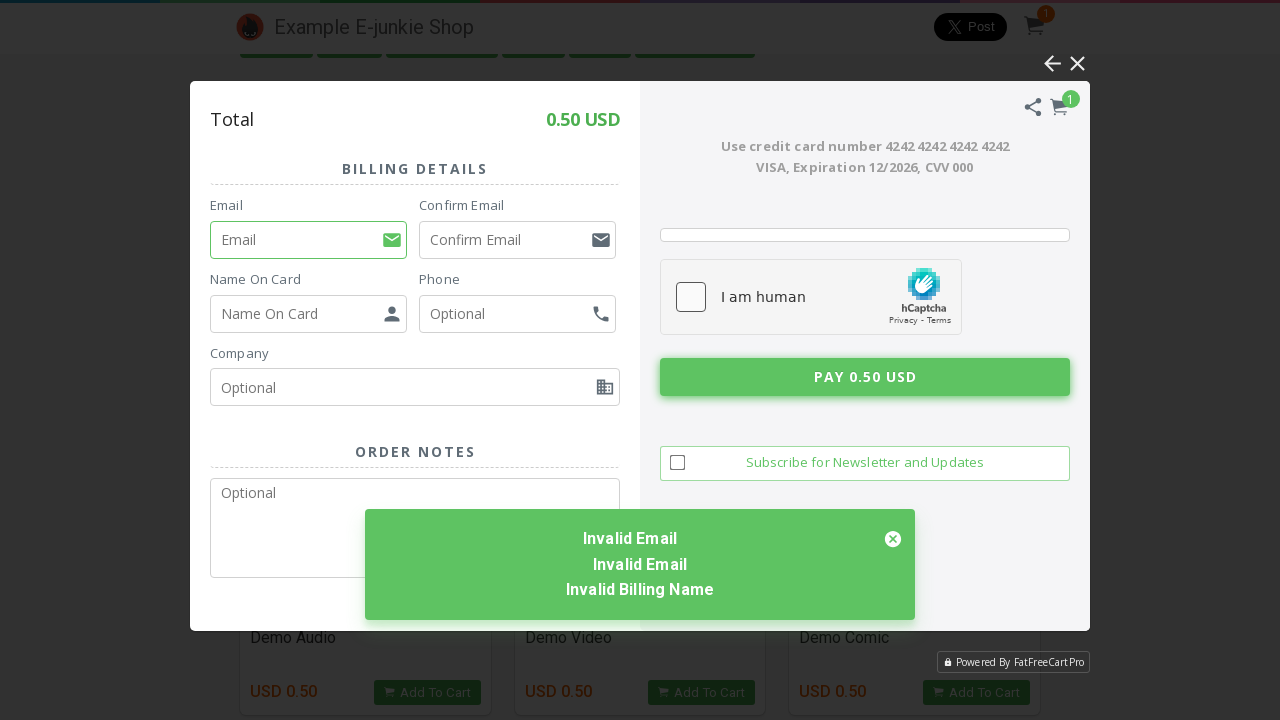

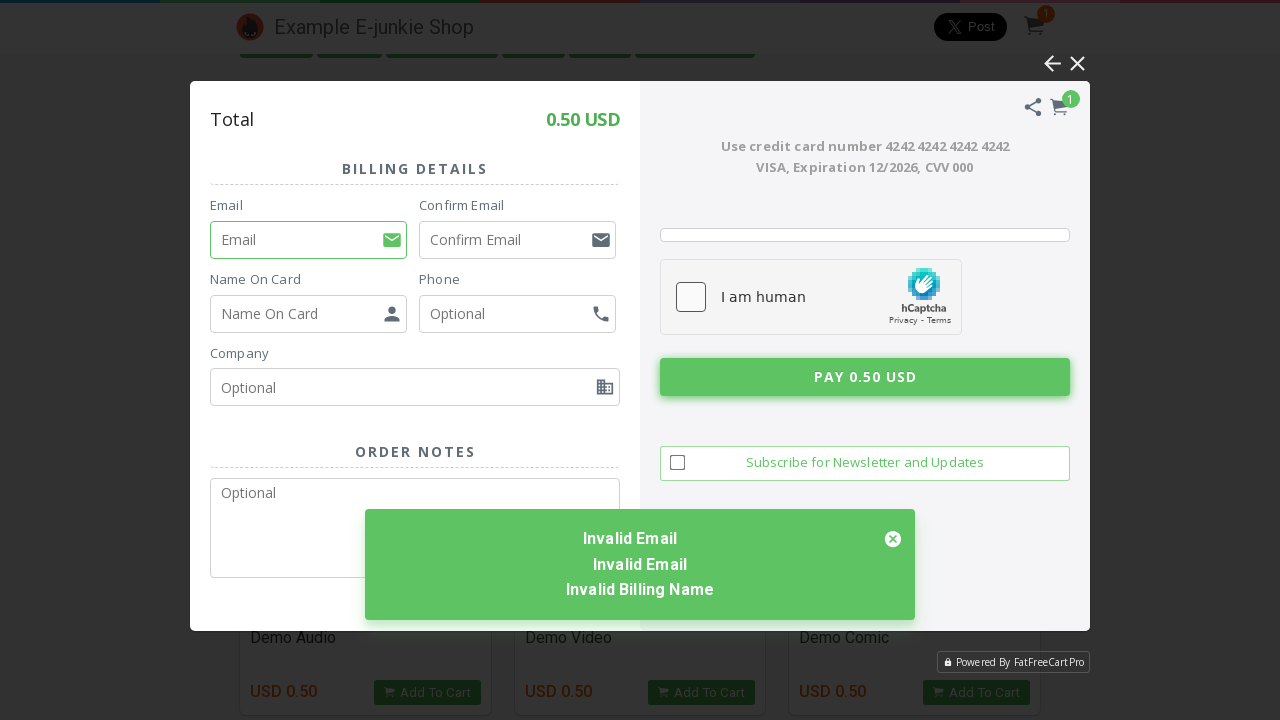